Tests TodoMVC app by adding a todo item and marking it as complete using the checkbox

Starting URL: https://demo.playwright.dev/todomvc/#/

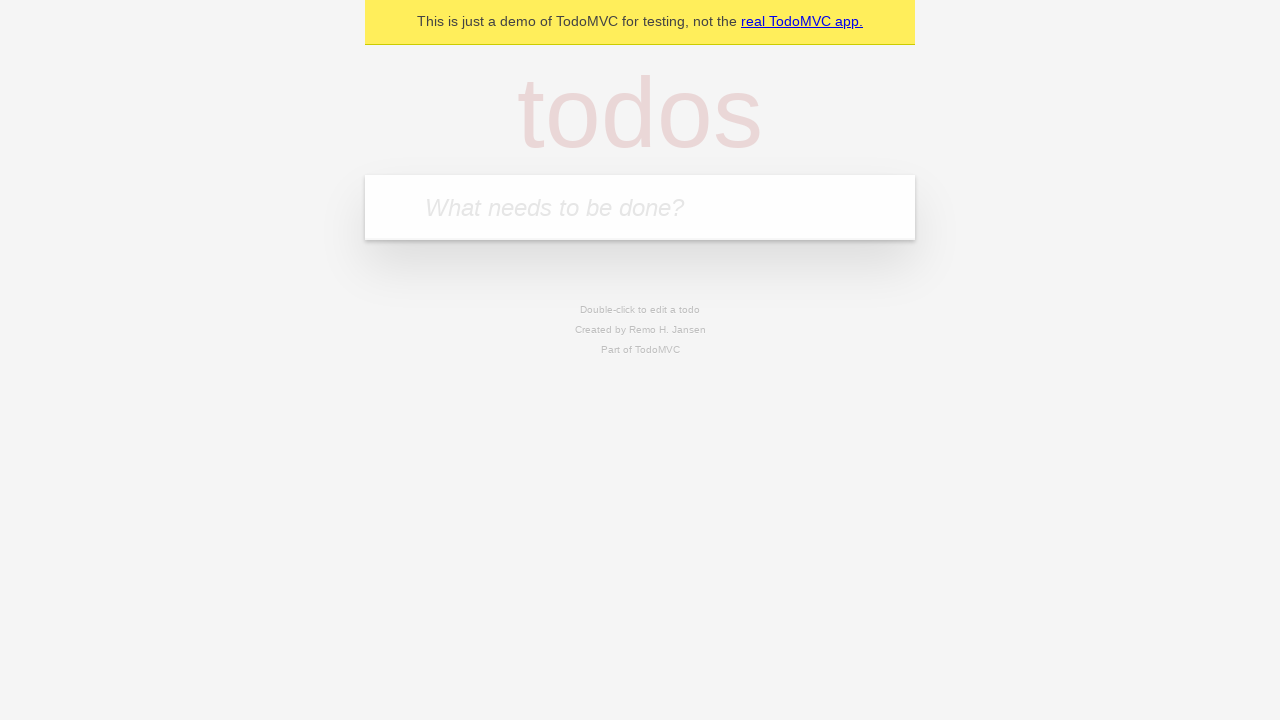

Filled todo input field with 'John Doe' on [placeholder="What needs to be done?"]
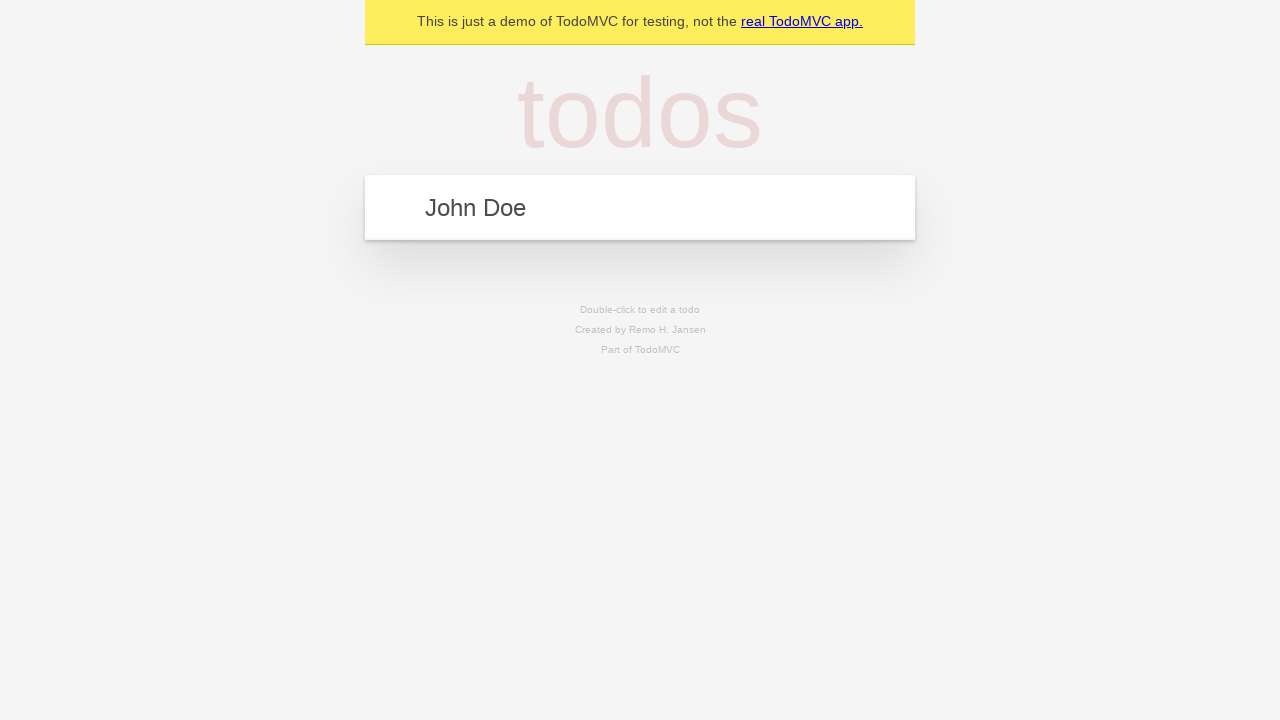

Pressed Enter to add todo item on [placeholder="What needs to be done?"]
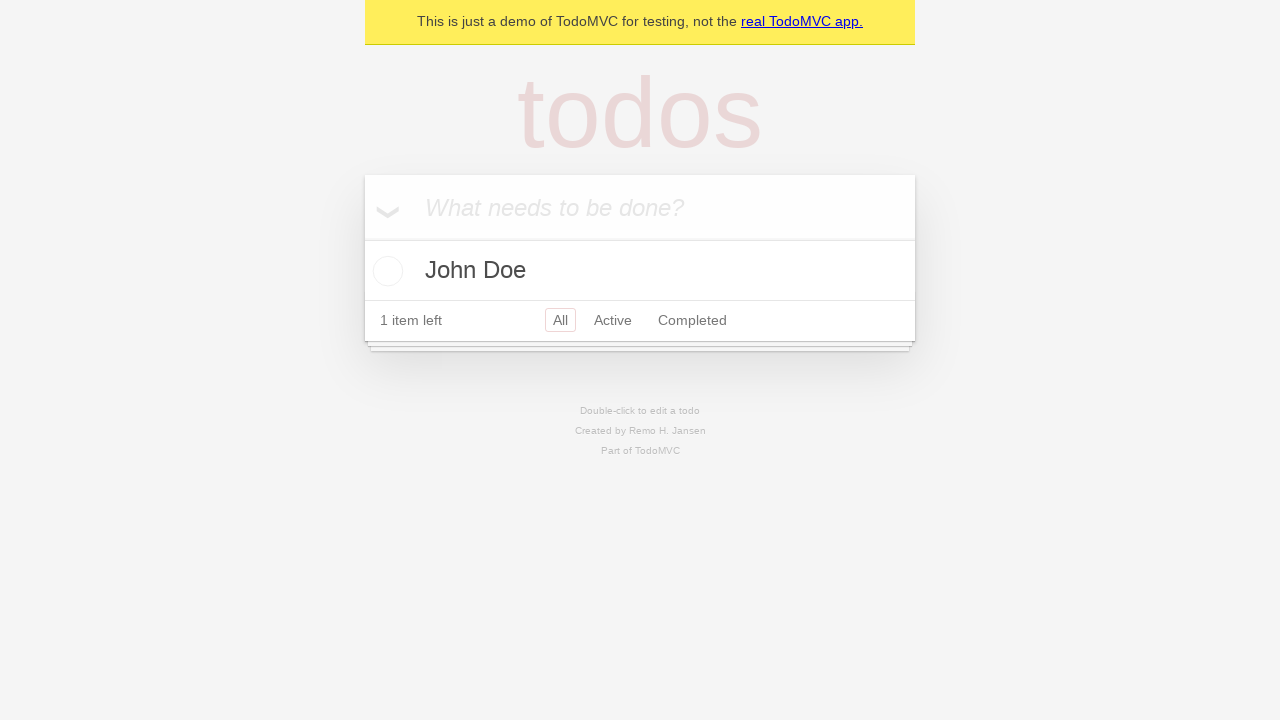

Located checkbox for todo item
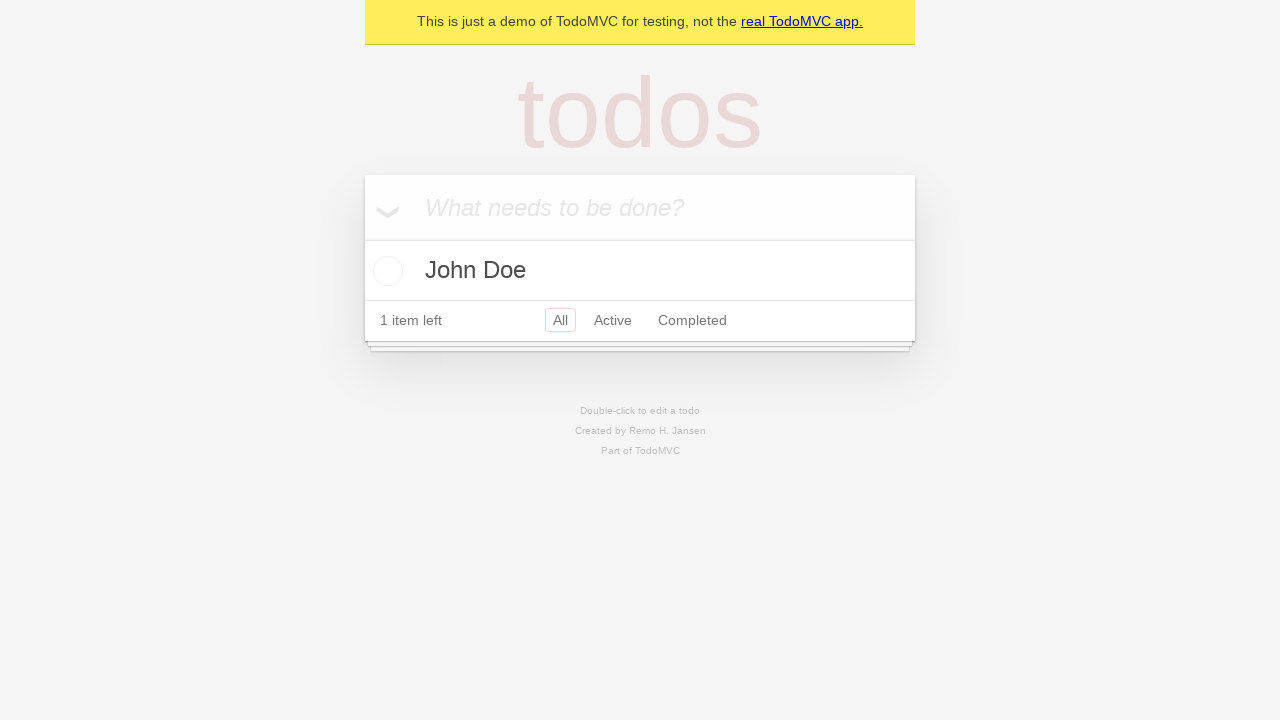

Marked todo item as completed by checking checkbox at (385, 271) on .toggle
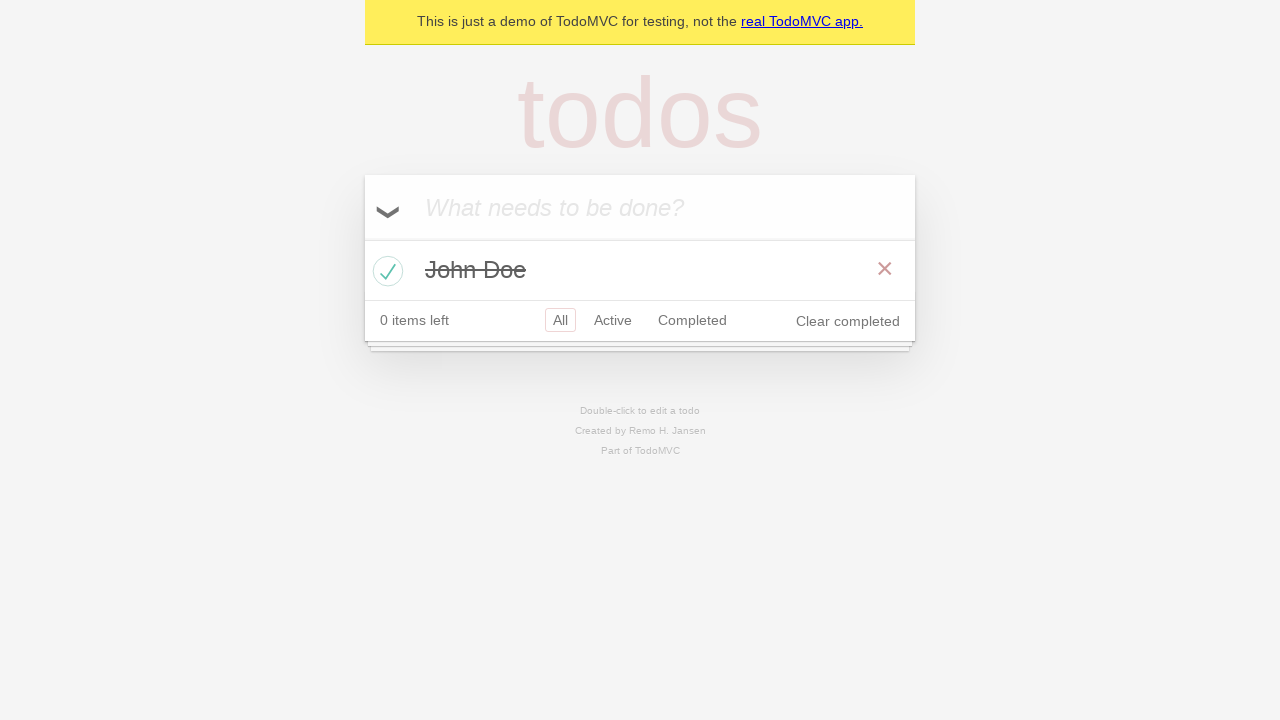

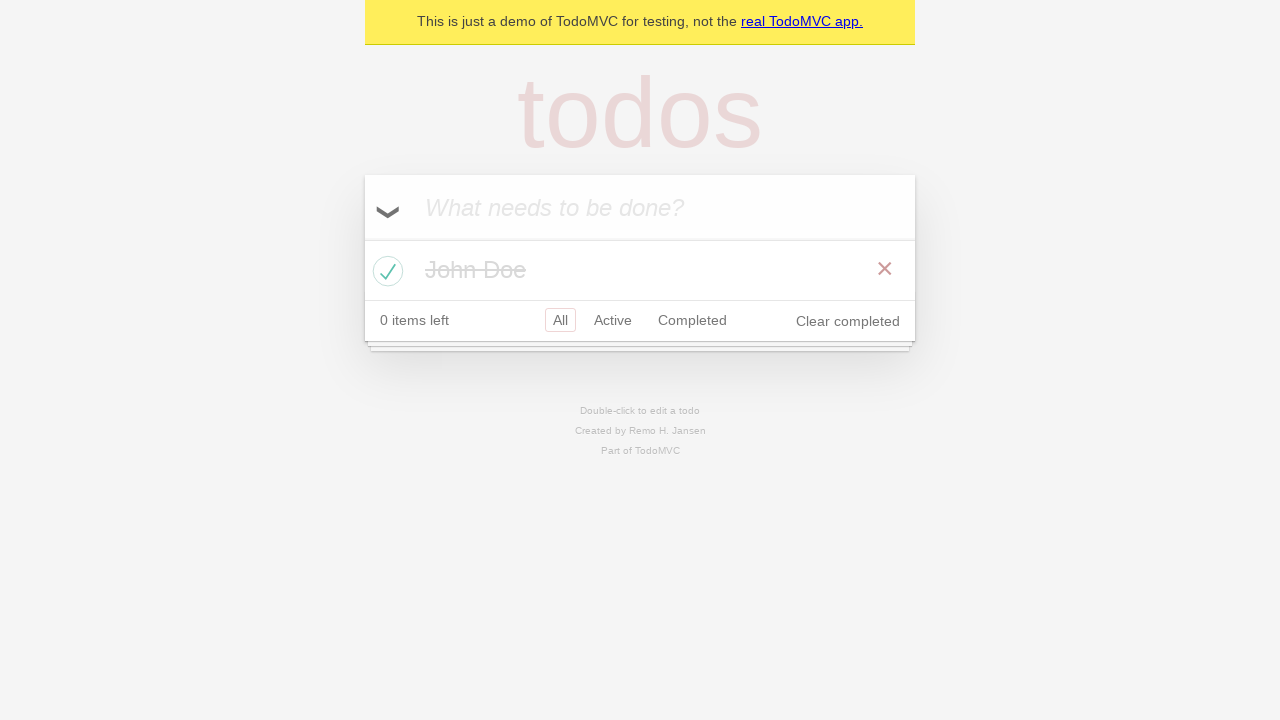